Tests dynamic dropdown/autocomplete functionality by typing a partial country name and selecting a matching option from the suggestions

Starting URL: https://rahulshettyacademy.com/AutomationPractice/

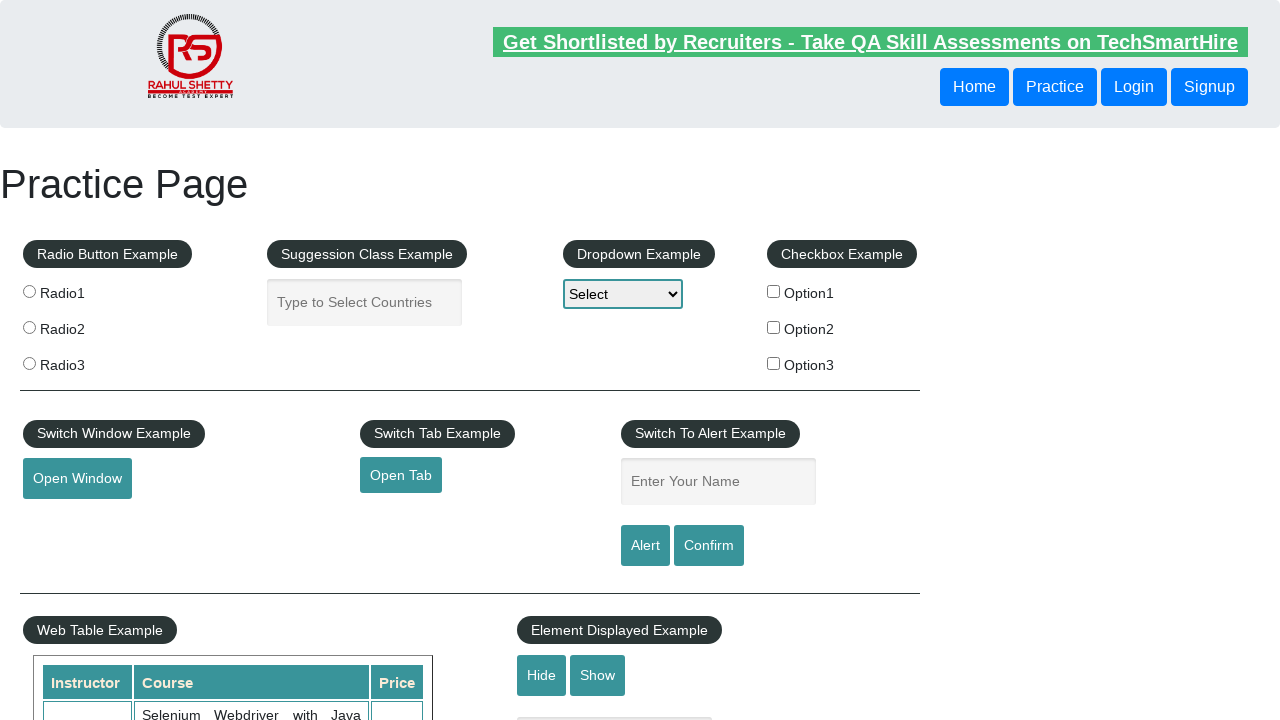

Filled autocomplete field with partial country name 'ind' on #autocomplete
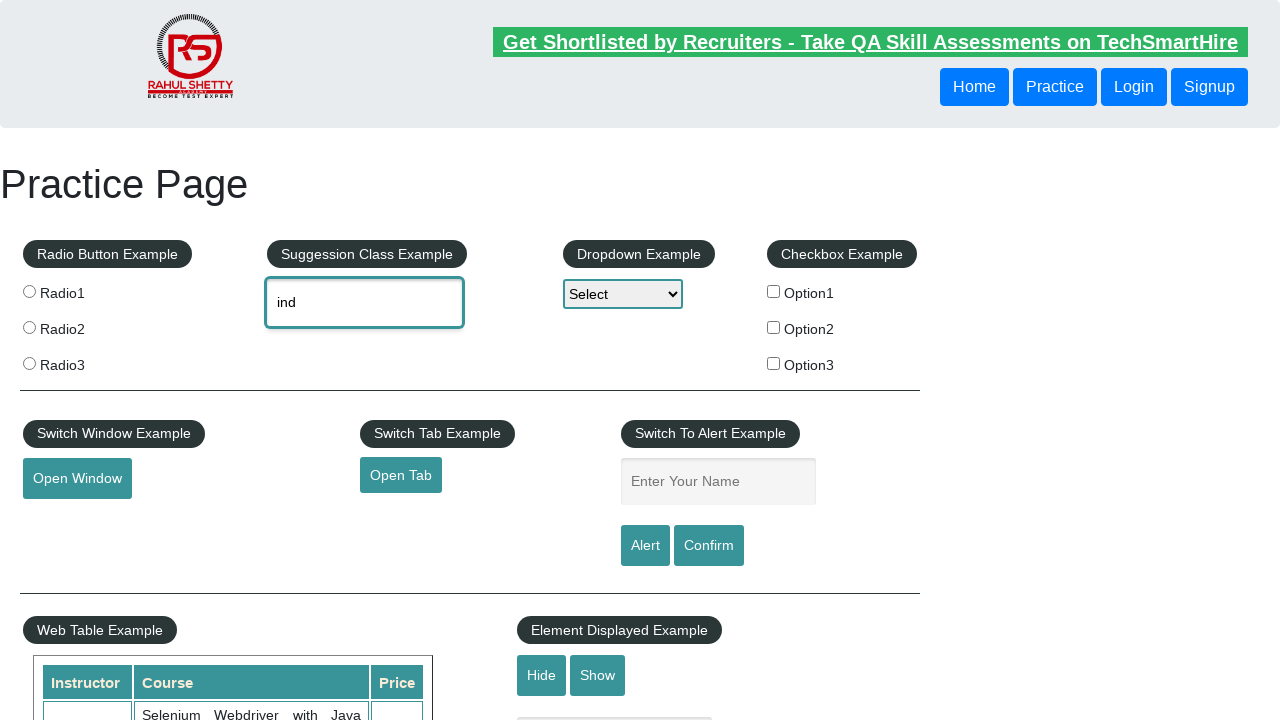

Autocomplete suggestions appeared
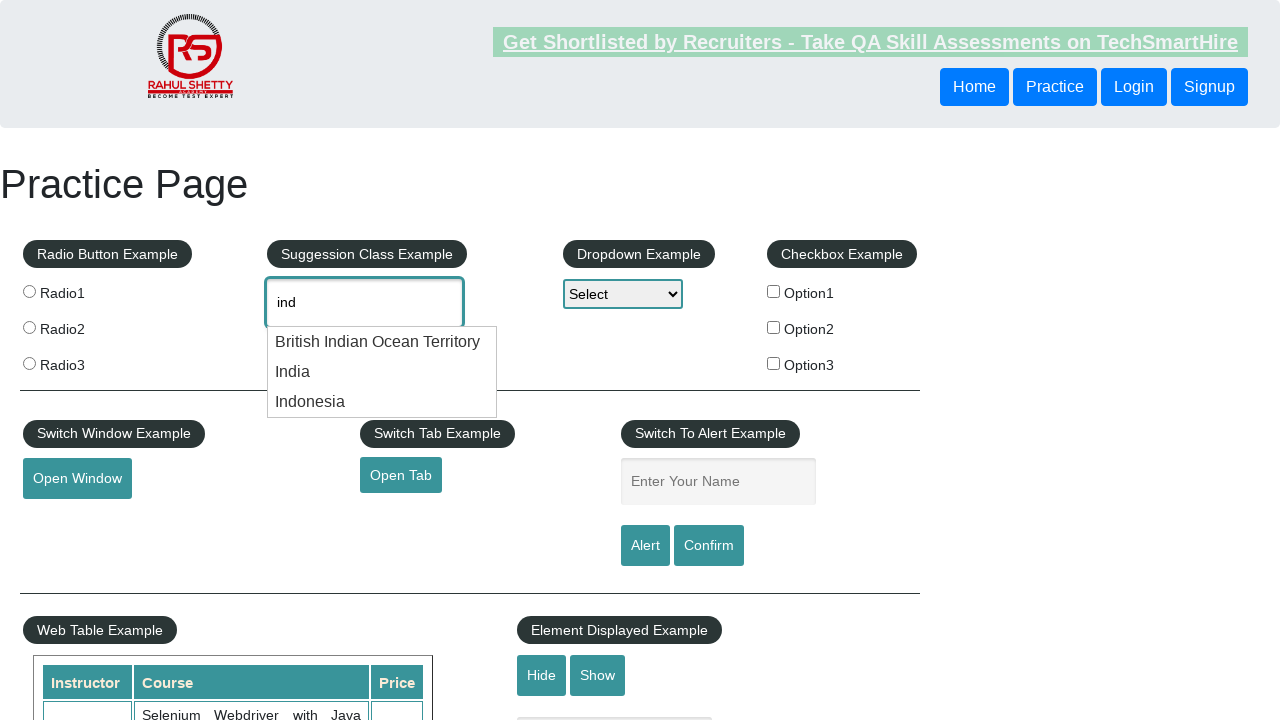

Retrieved list of autocomplete suggestion options
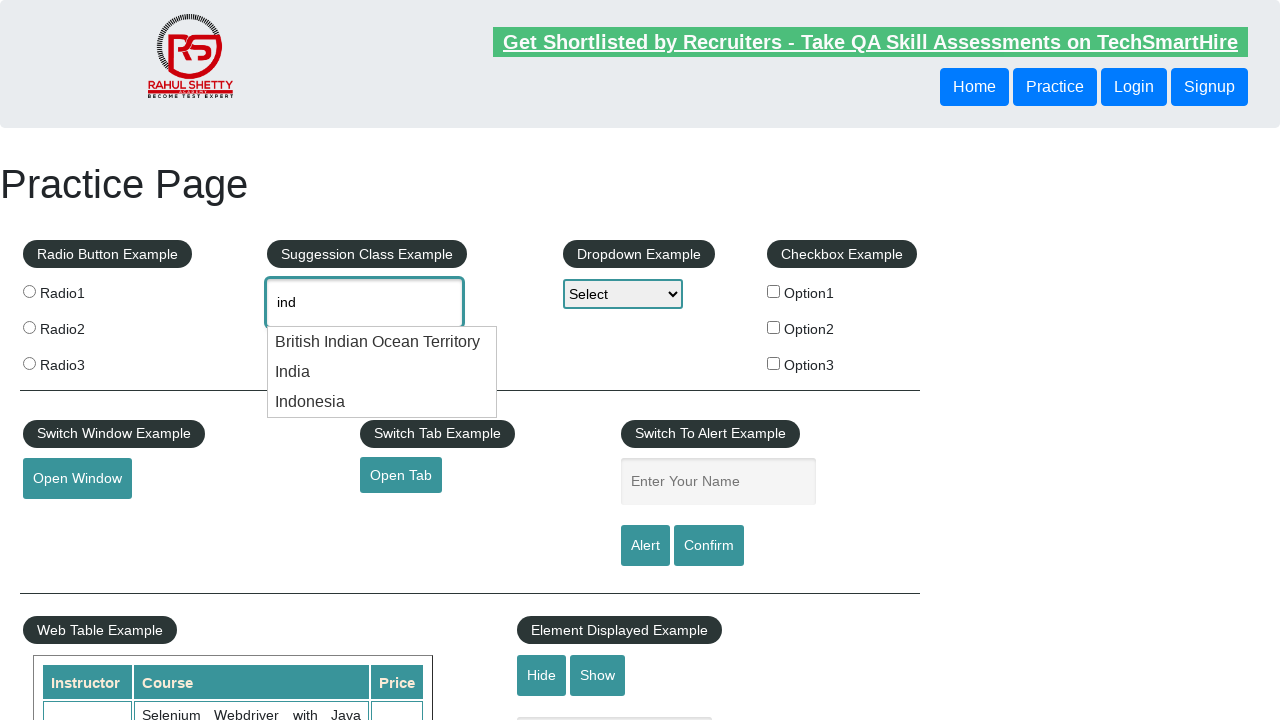

Selected 'India' from the dropdown suggestions at (382, 372) on li.ui-menu-item >> nth=1
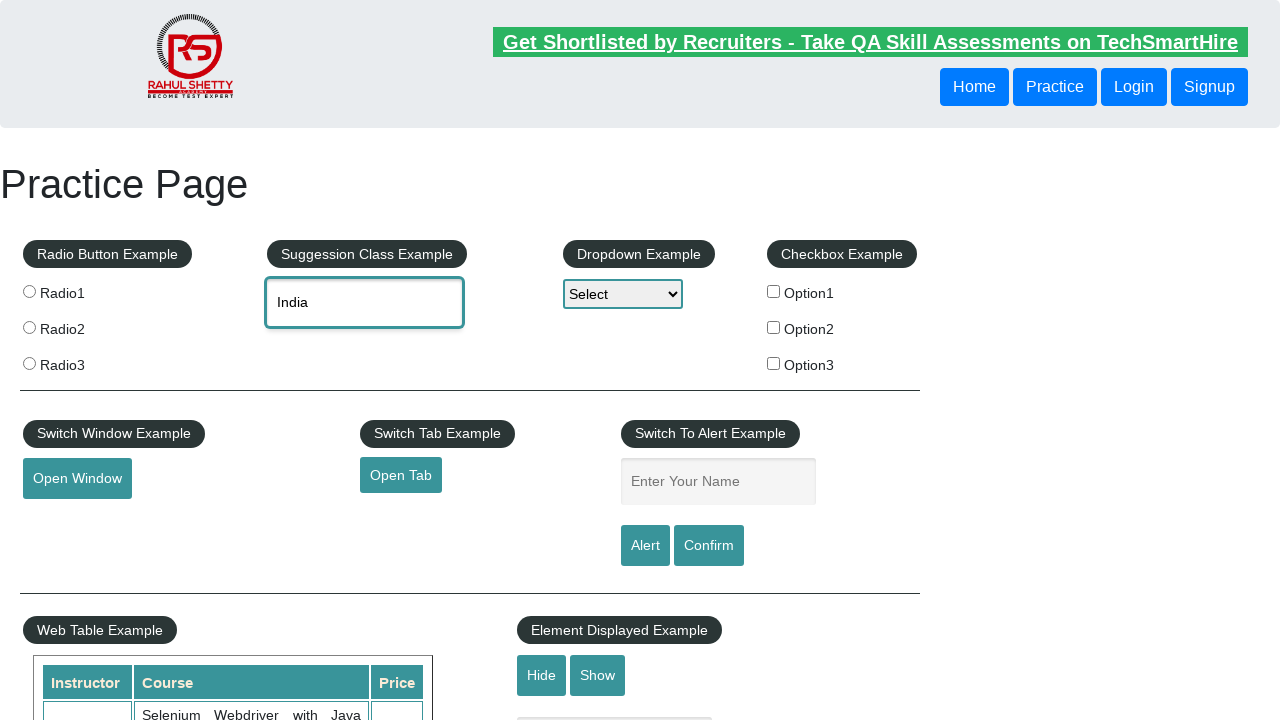

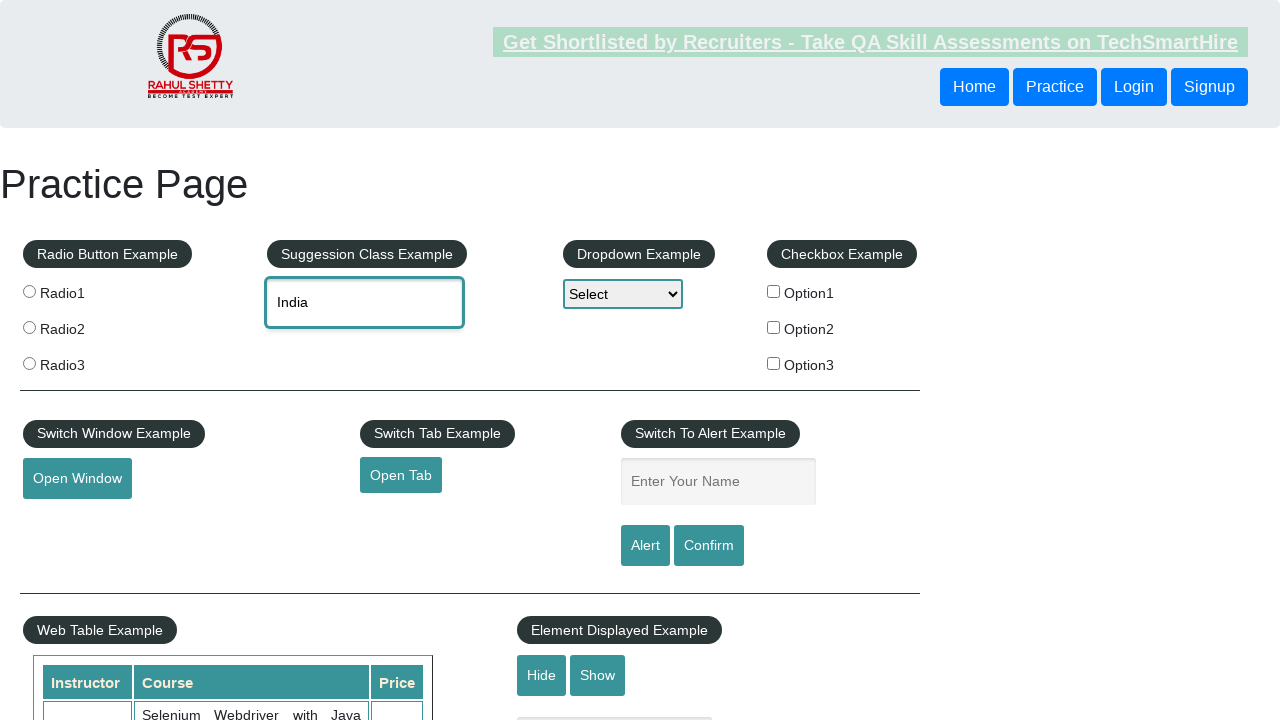